Retrieves an attribute value from an element, calculates a mathematical formula, fills in the answer, selects checkboxes and radio buttons, then submits the form

Starting URL: http://suninjuly.github.io/get_attribute.html

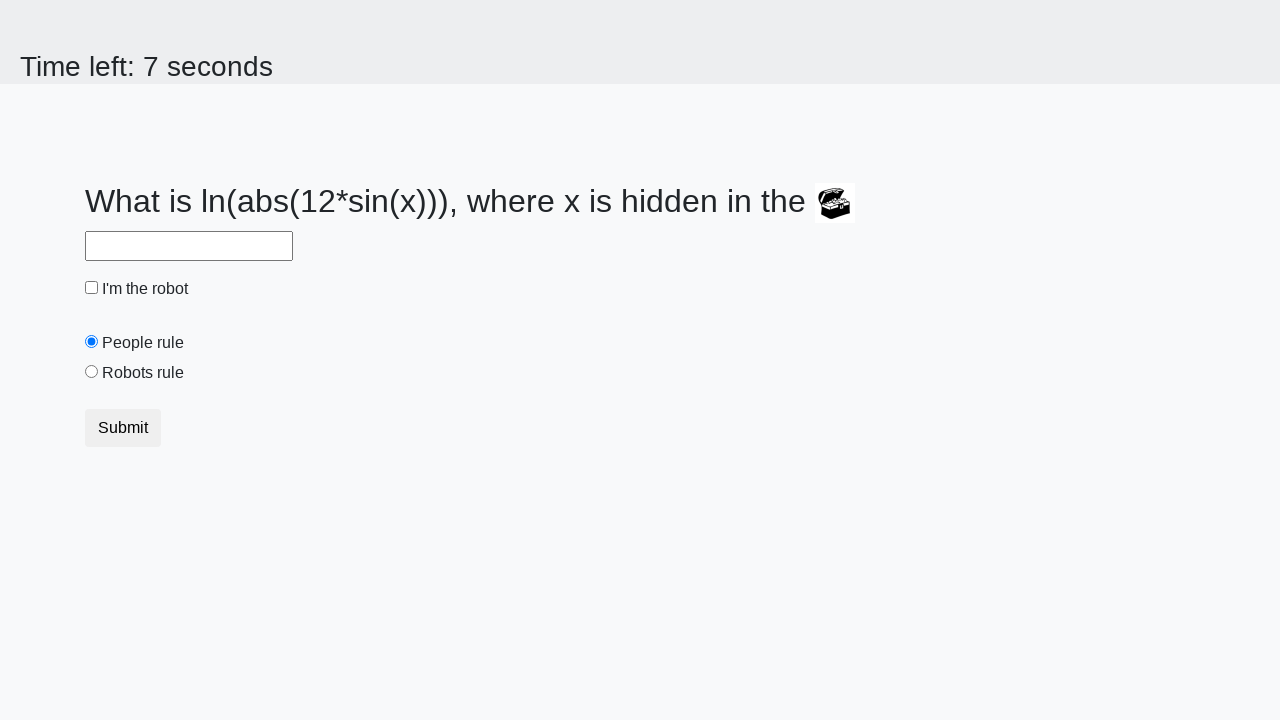

Retrieved 'valuex' attribute from treasure element
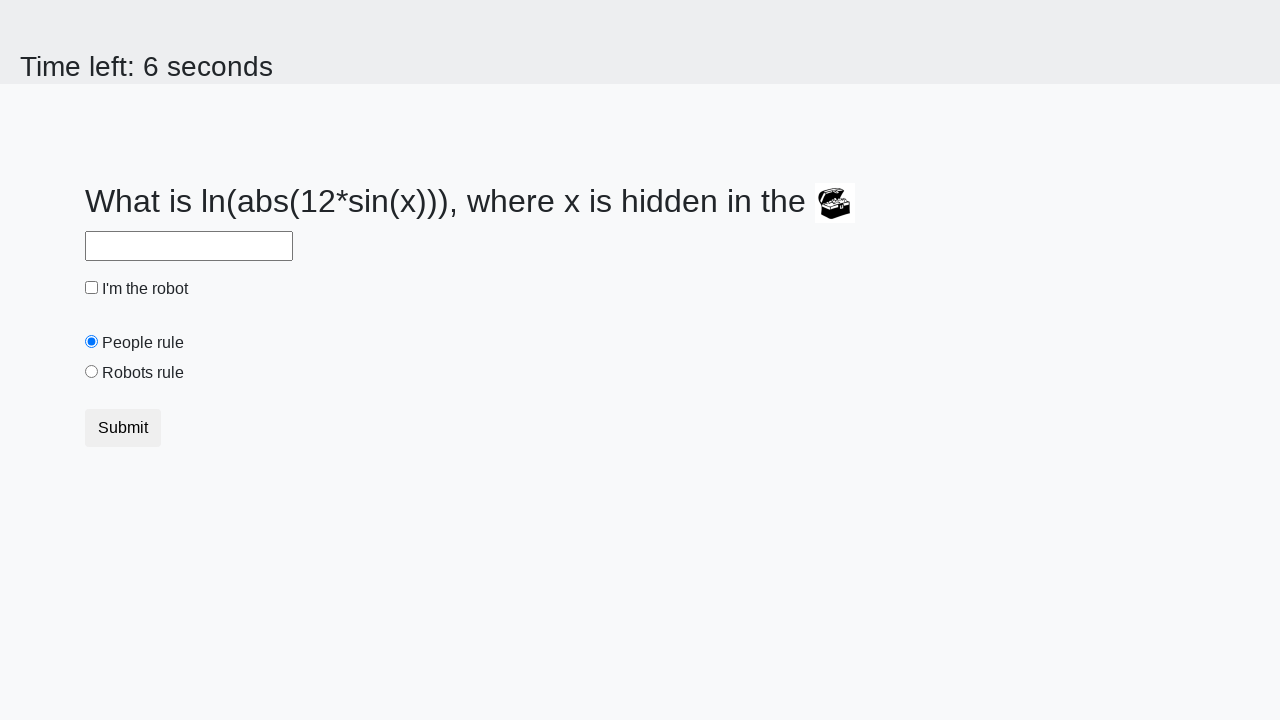

Calculated answer value using mathematical formula: 1.8045643776840794
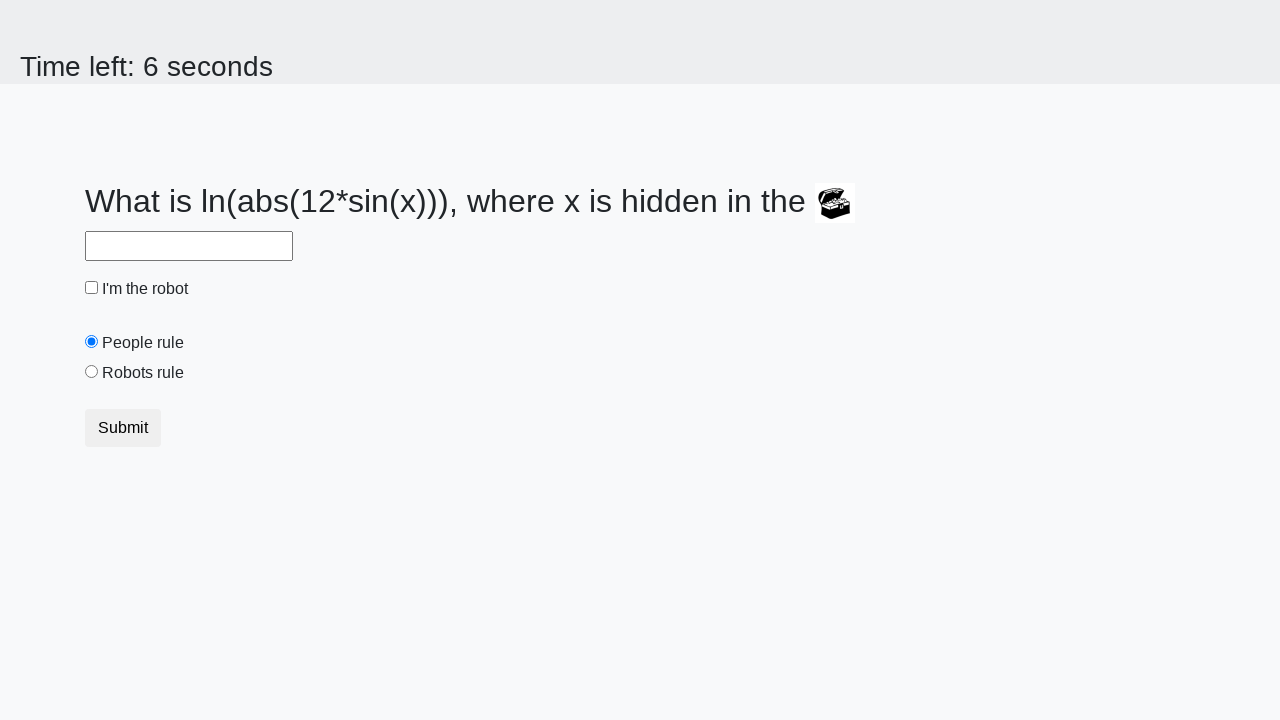

Filled answer field with calculated value: 1.8045643776840794 on #answer
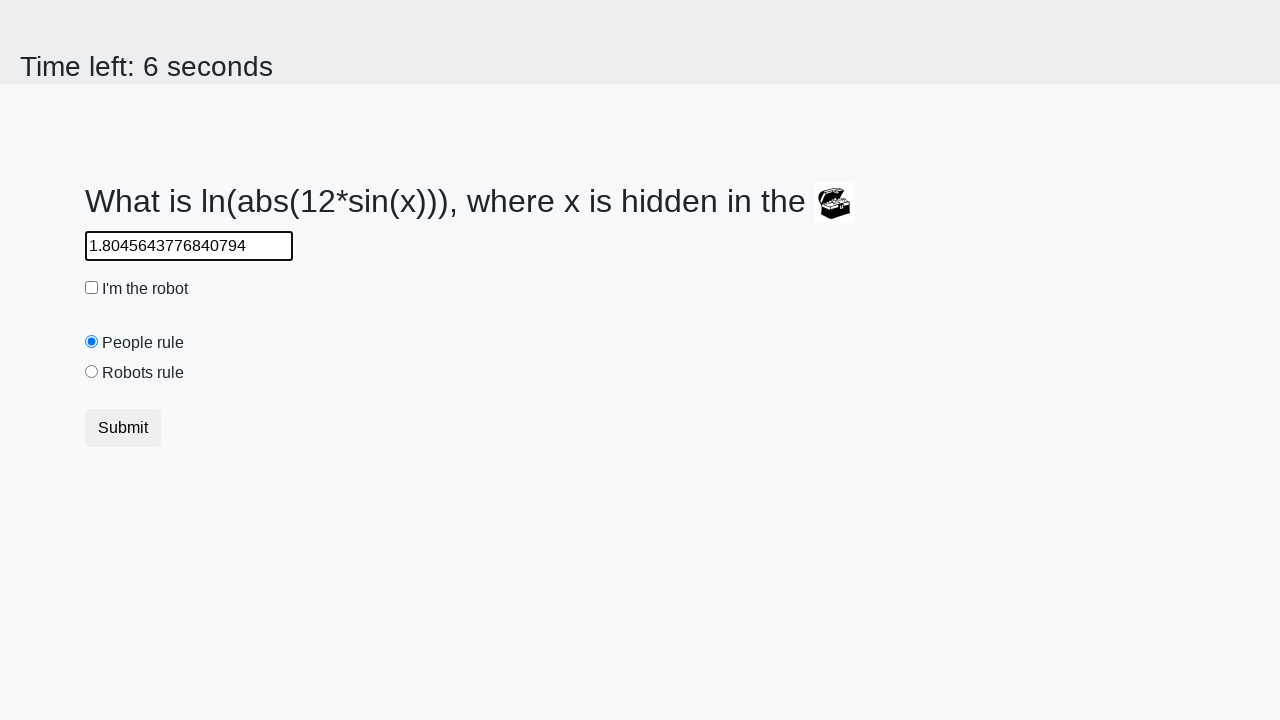

Checked the robot checkbox at (92, 288) on #robotCheckbox
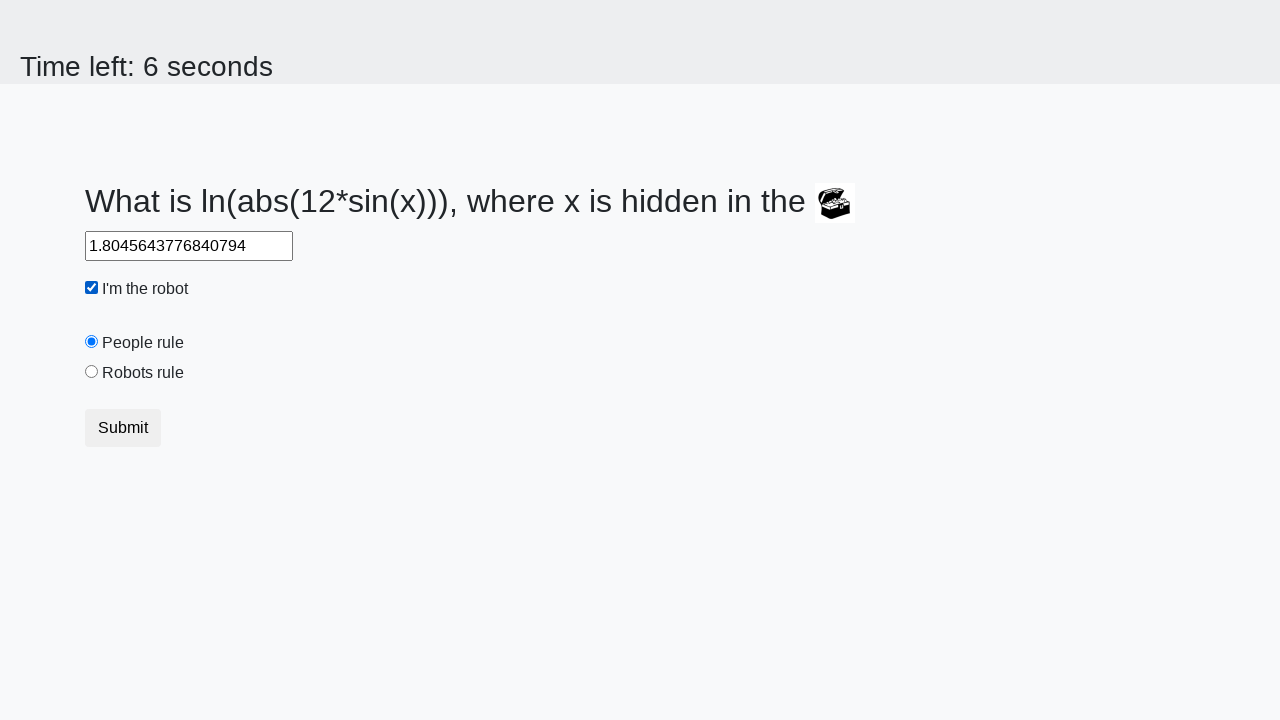

Selected the 'robots rule' radio button at (92, 372) on #robotsRule
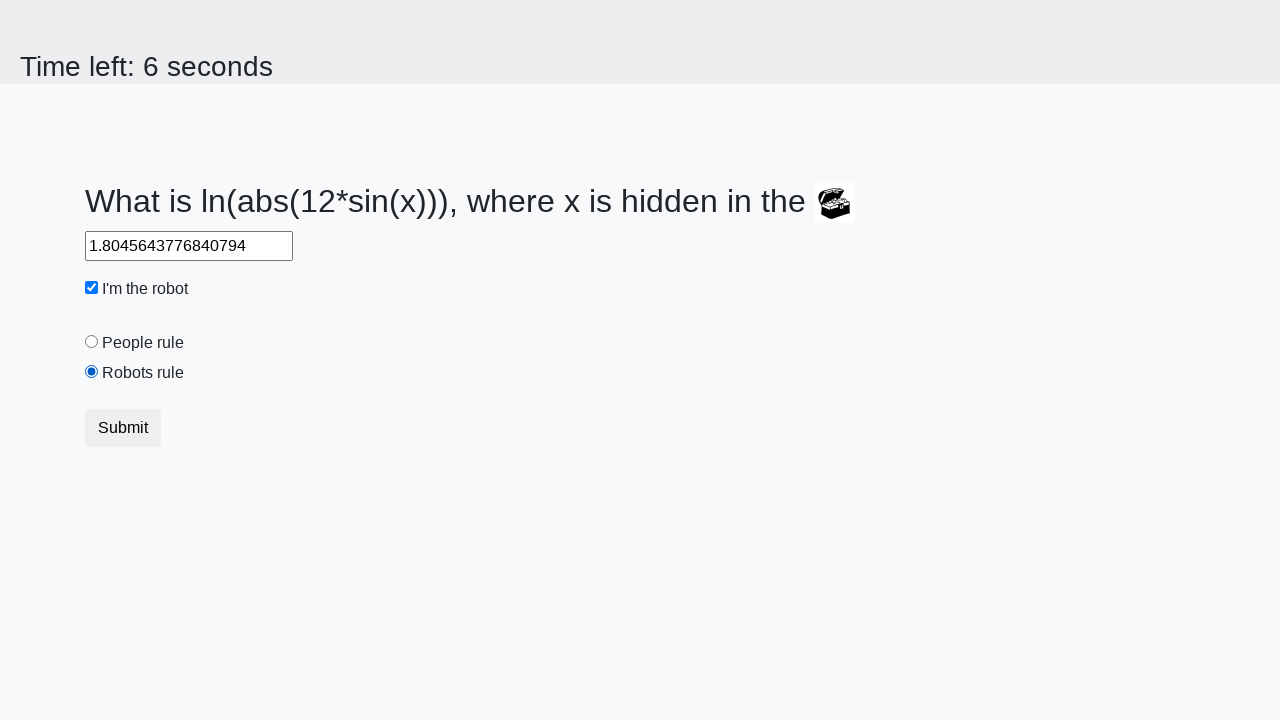

Clicked the submit button at (123, 428) on button.btn
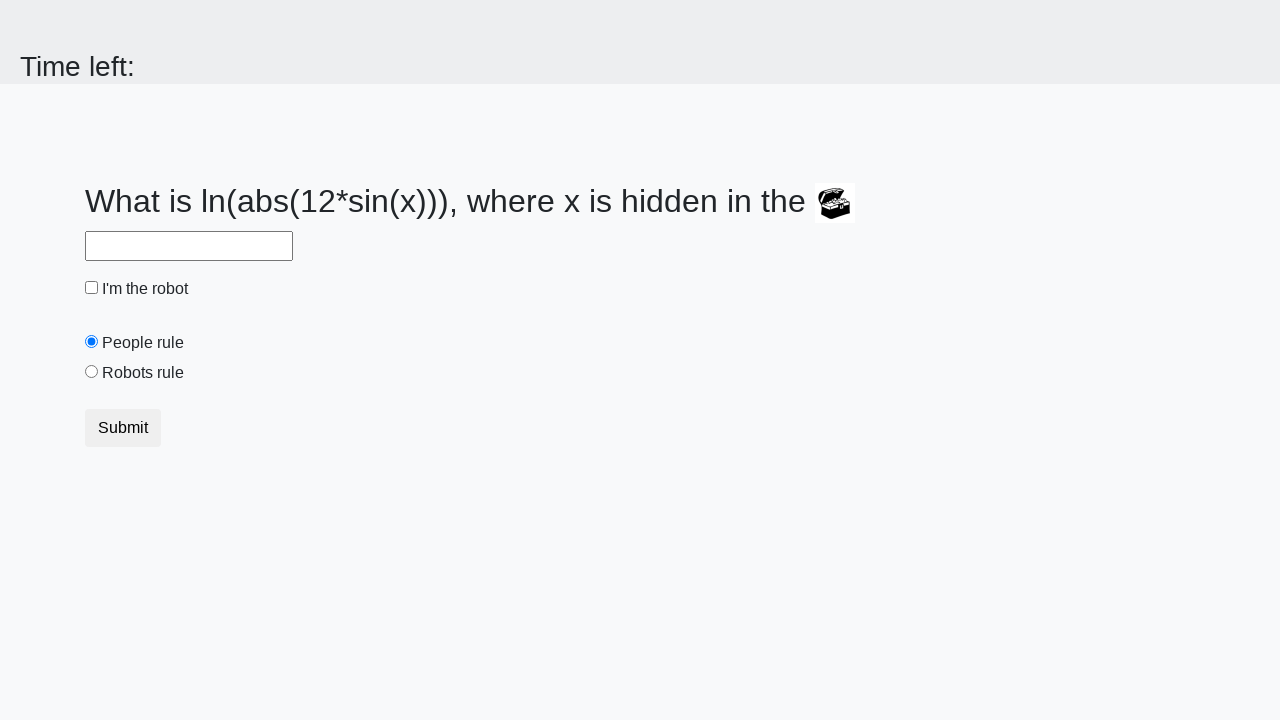

Waited for form submission to complete
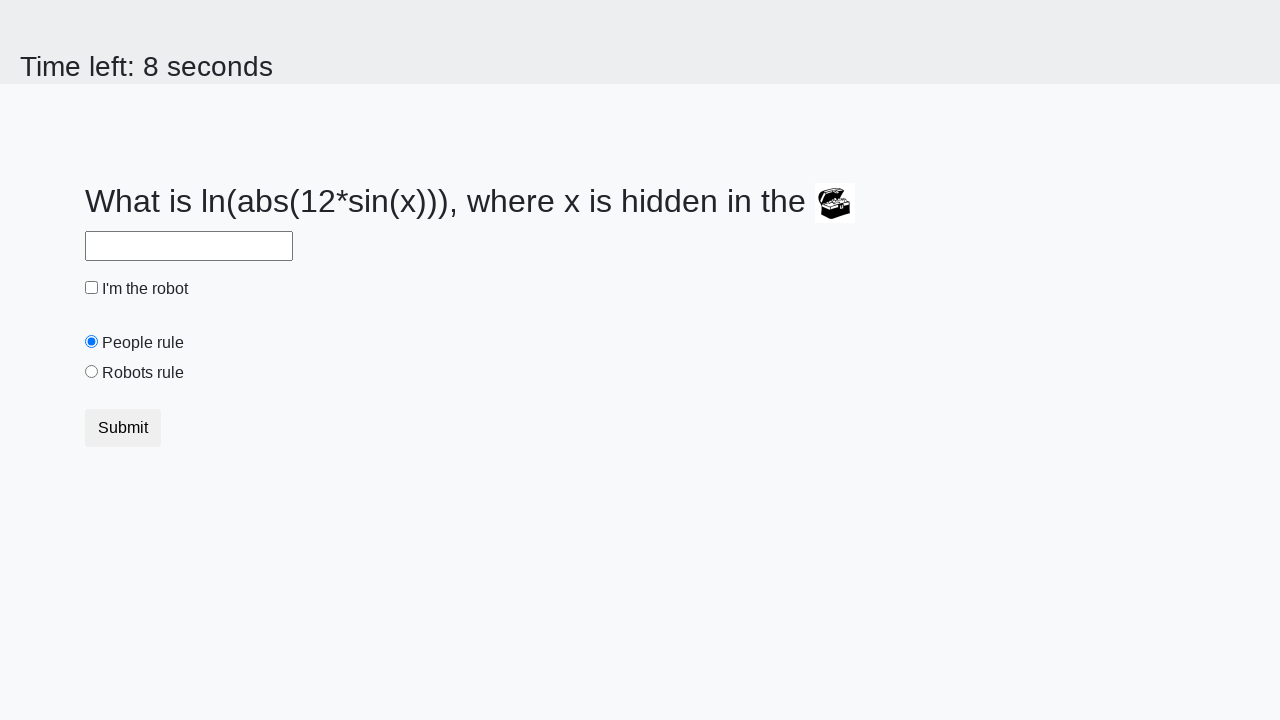

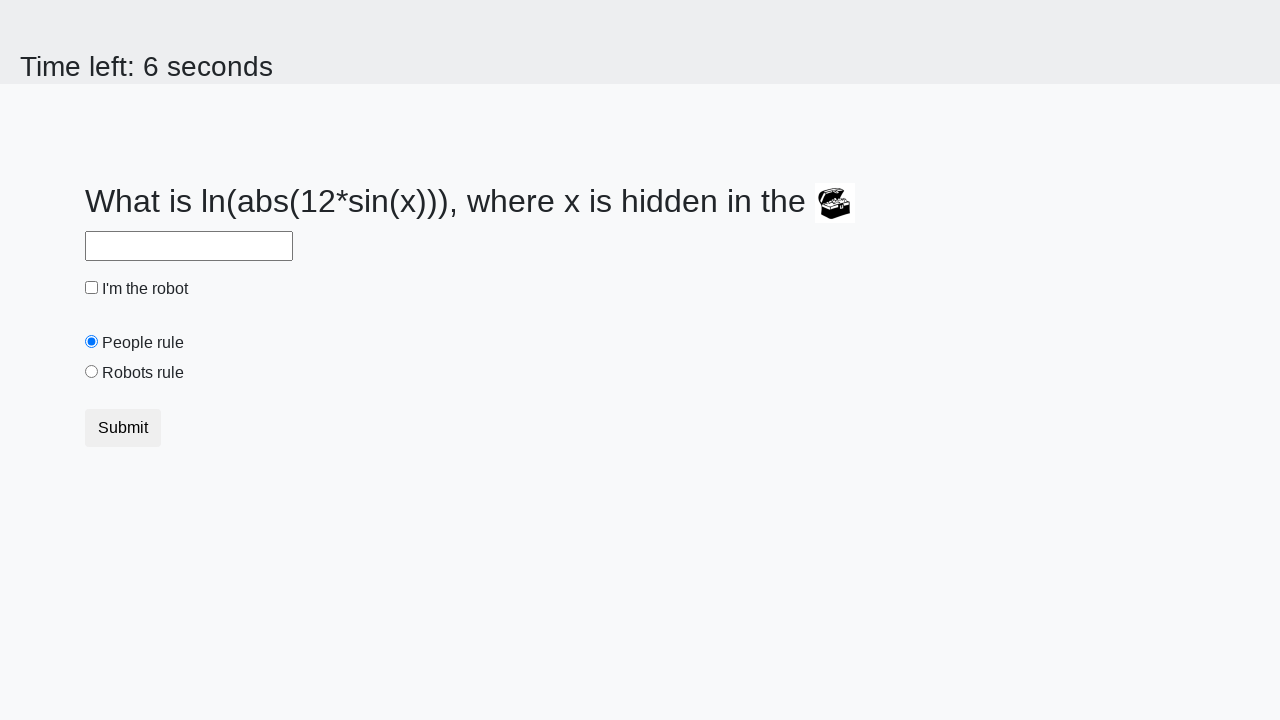